Tests adding multiple elements by clicking the Add Element button 10 times and verifying 10 Delete buttons appear

Starting URL: https://the-internet.herokuapp.com/add_remove_elements/

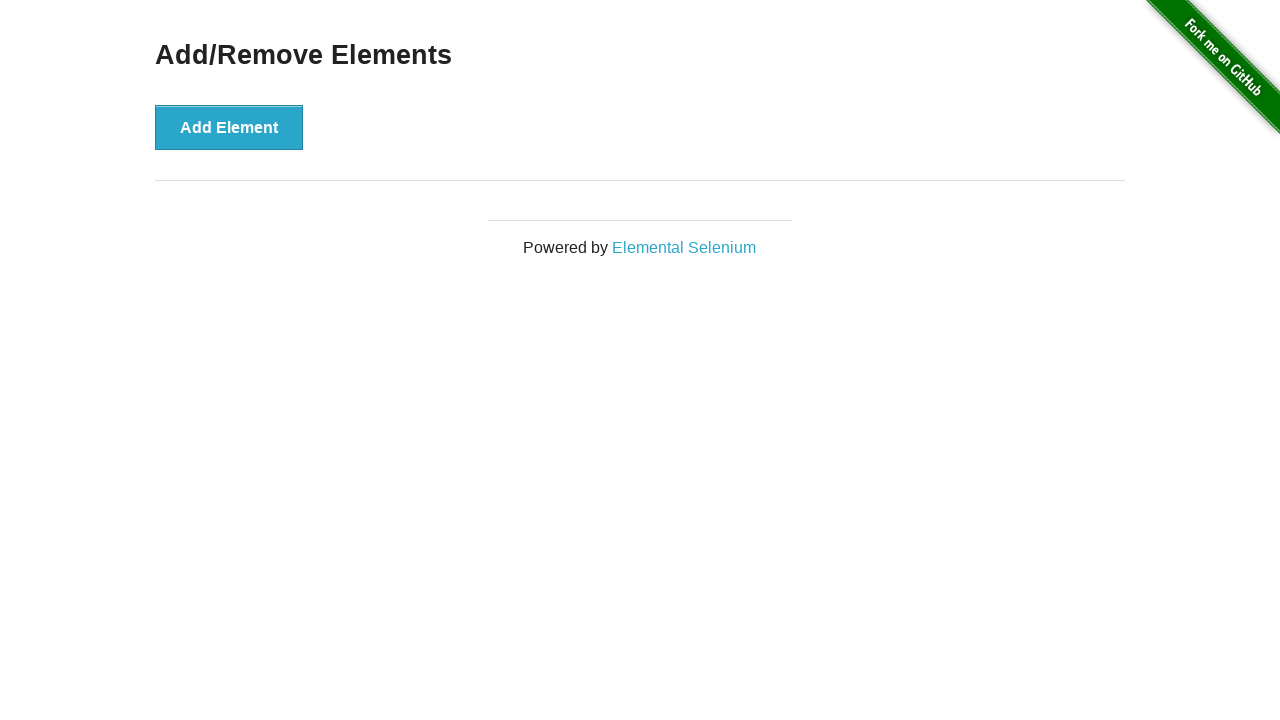

Navigated to Add/Remove Elements page
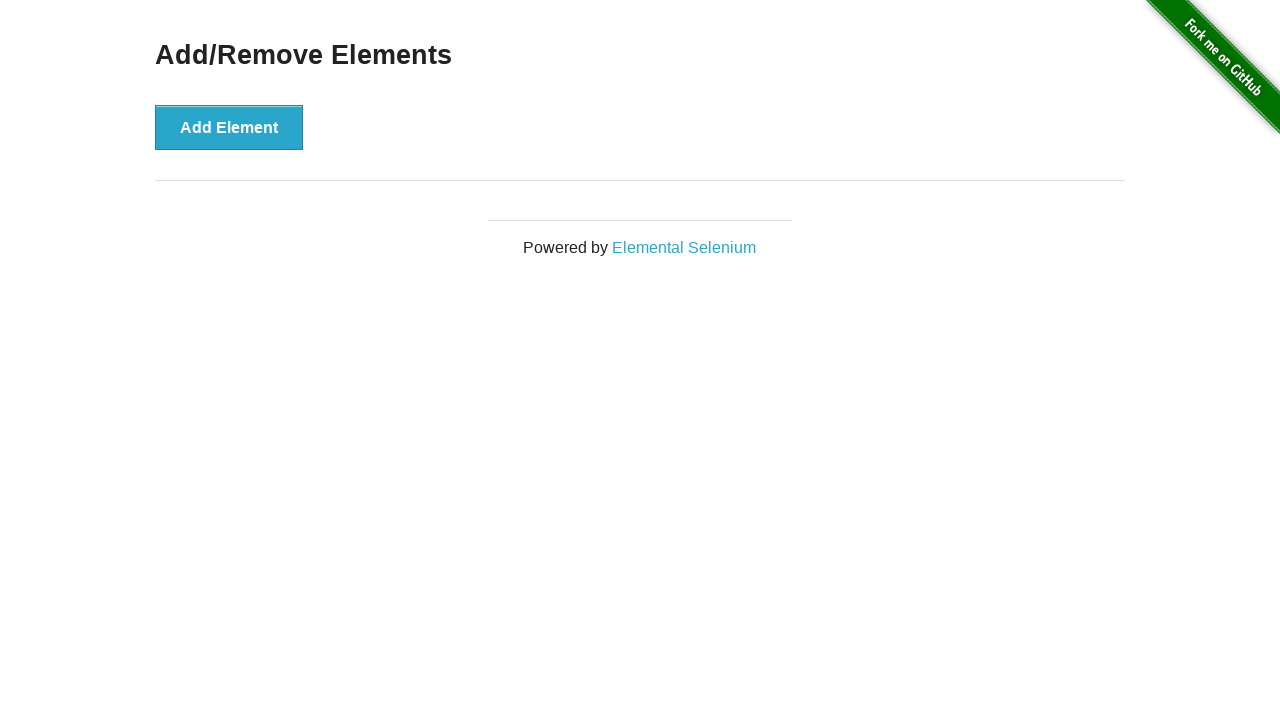

Clicked Add Element button (iteration 1/10) at (229, 127) on button[onclick='addElement()']
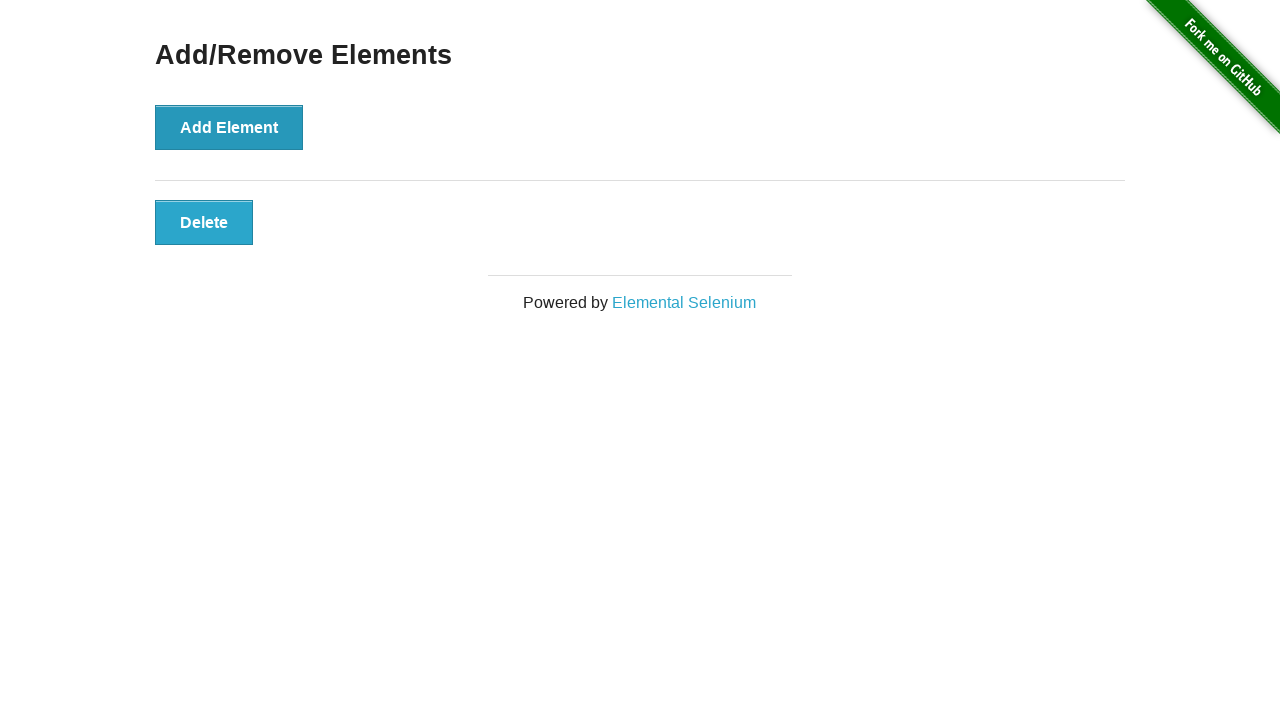

Clicked Add Element button (iteration 2/10) at (229, 127) on button[onclick='addElement()']
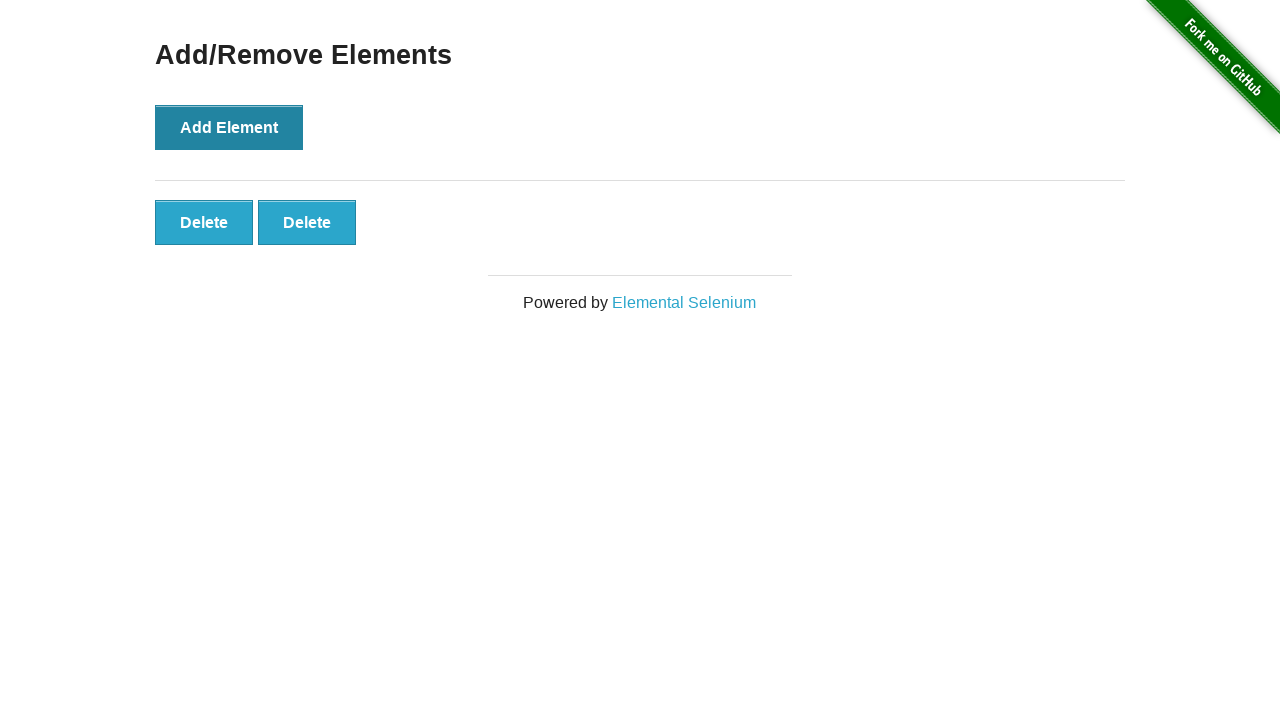

Clicked Add Element button (iteration 3/10) at (229, 127) on button[onclick='addElement()']
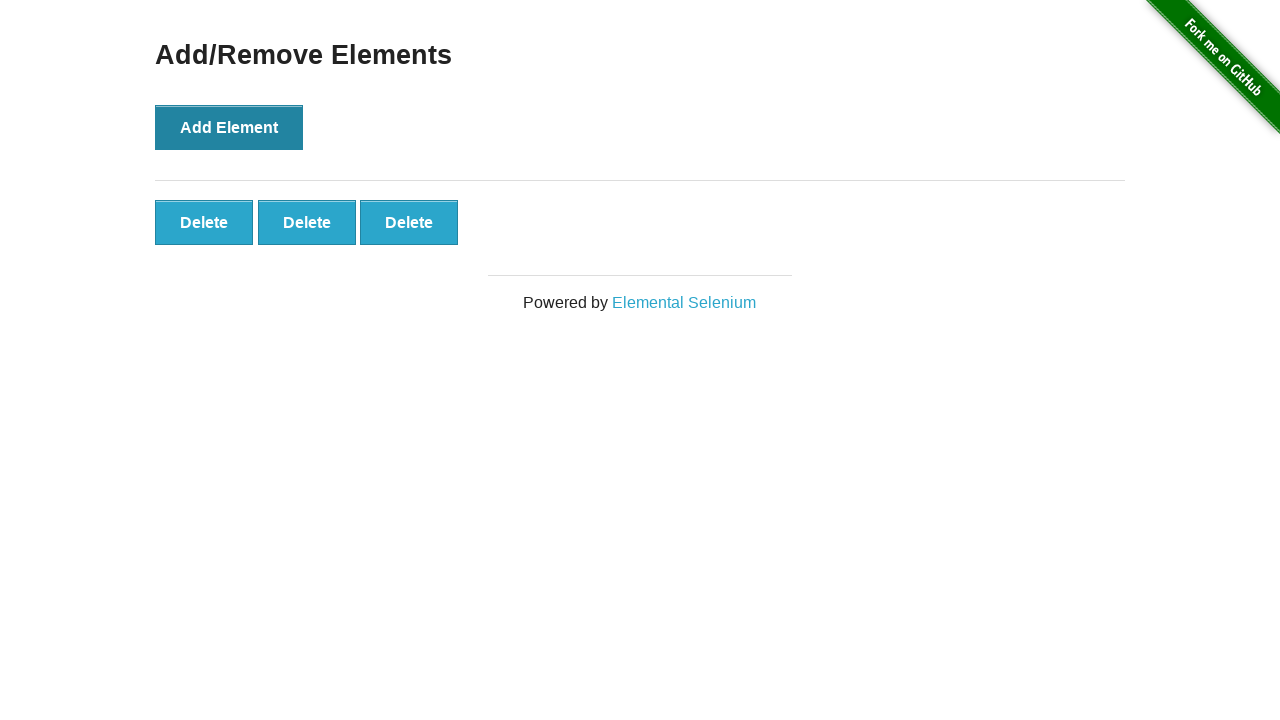

Clicked Add Element button (iteration 4/10) at (229, 127) on button[onclick='addElement()']
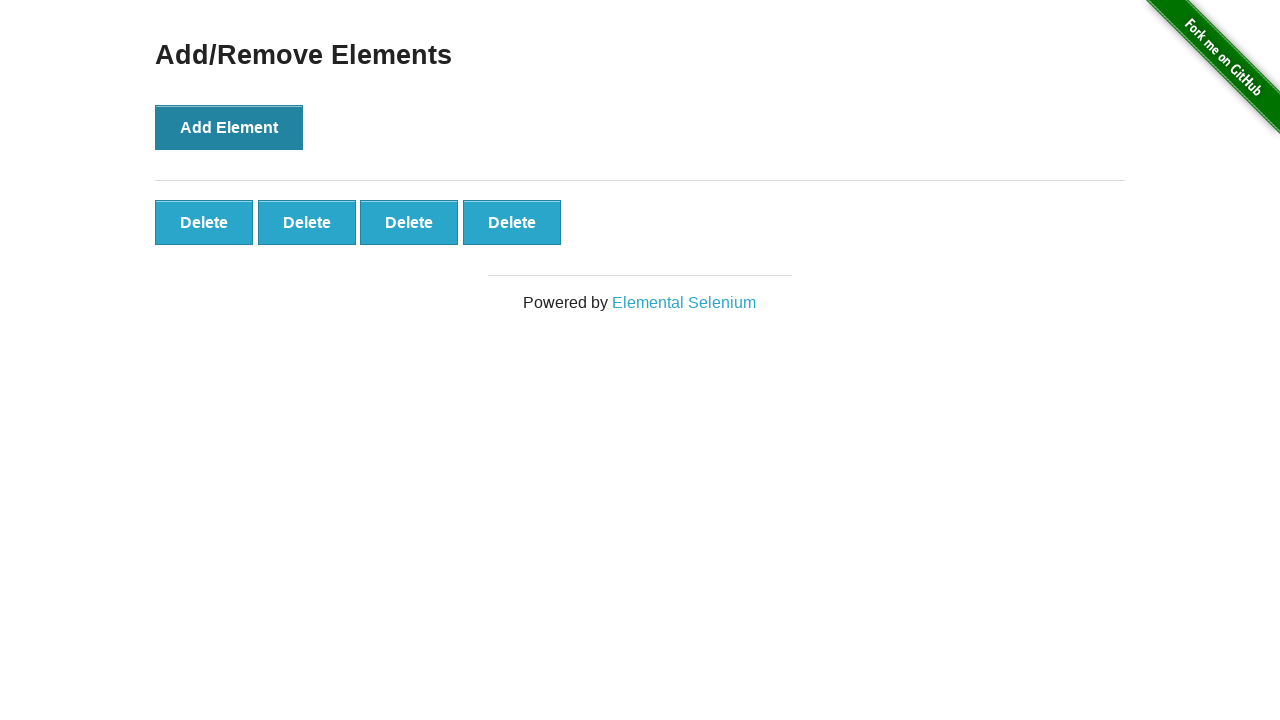

Clicked Add Element button (iteration 5/10) at (229, 127) on button[onclick='addElement()']
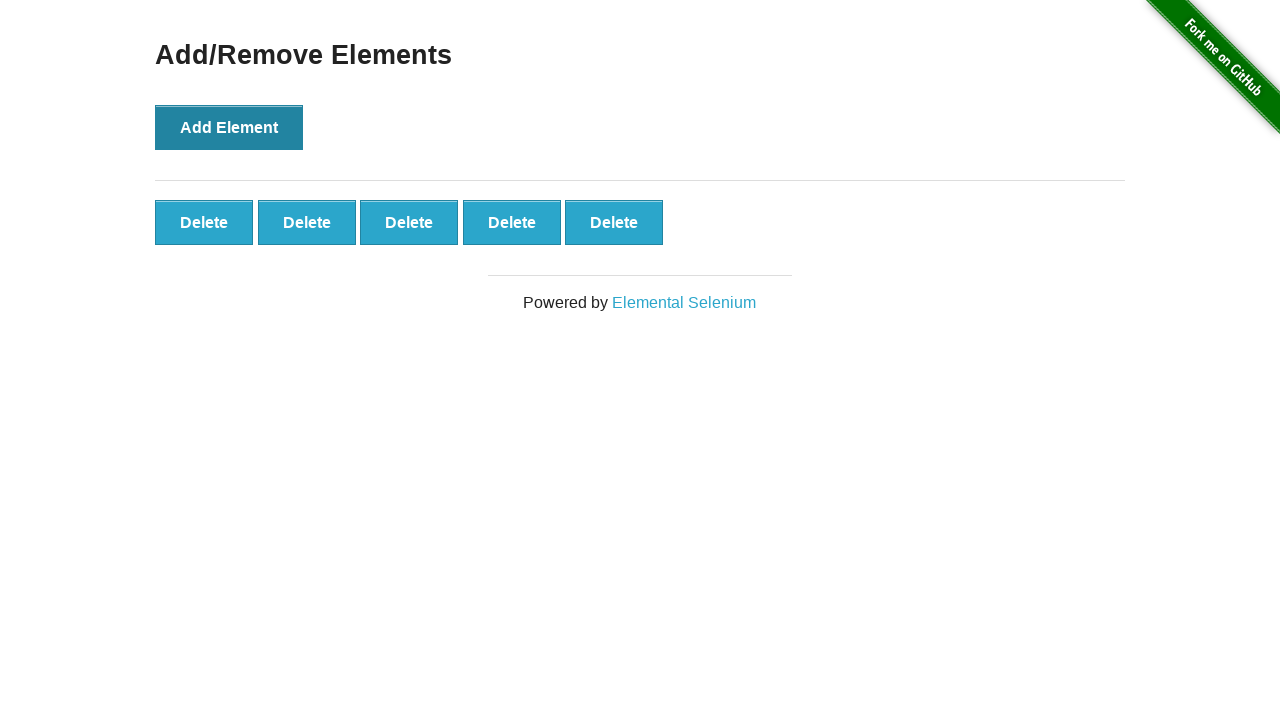

Clicked Add Element button (iteration 6/10) at (229, 127) on button[onclick='addElement()']
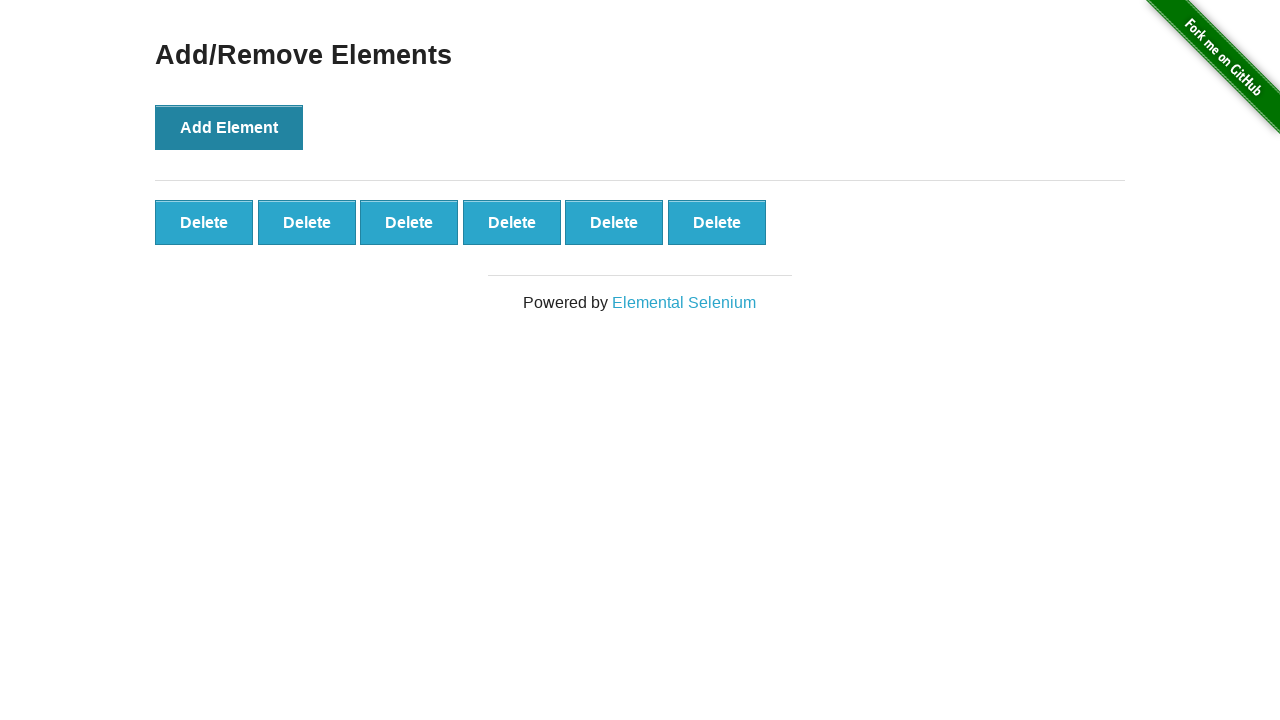

Clicked Add Element button (iteration 7/10) at (229, 127) on button[onclick='addElement()']
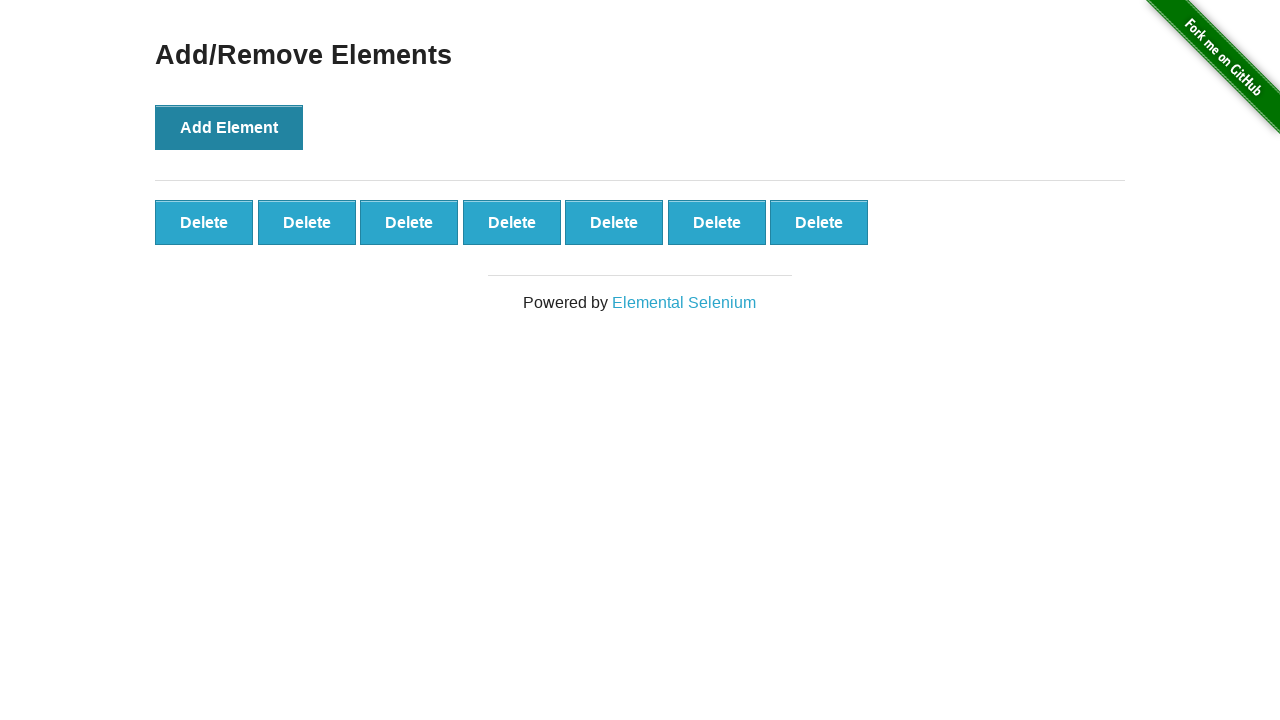

Clicked Add Element button (iteration 8/10) at (229, 127) on button[onclick='addElement()']
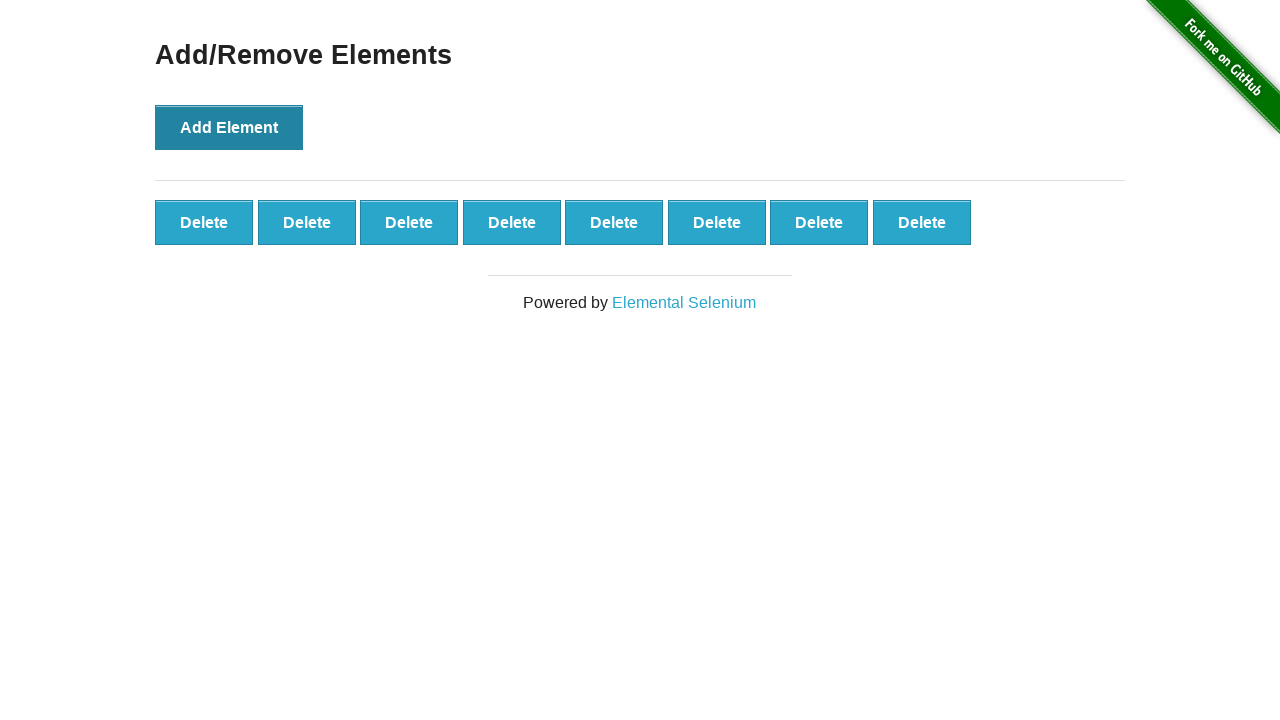

Clicked Add Element button (iteration 9/10) at (229, 127) on button[onclick='addElement()']
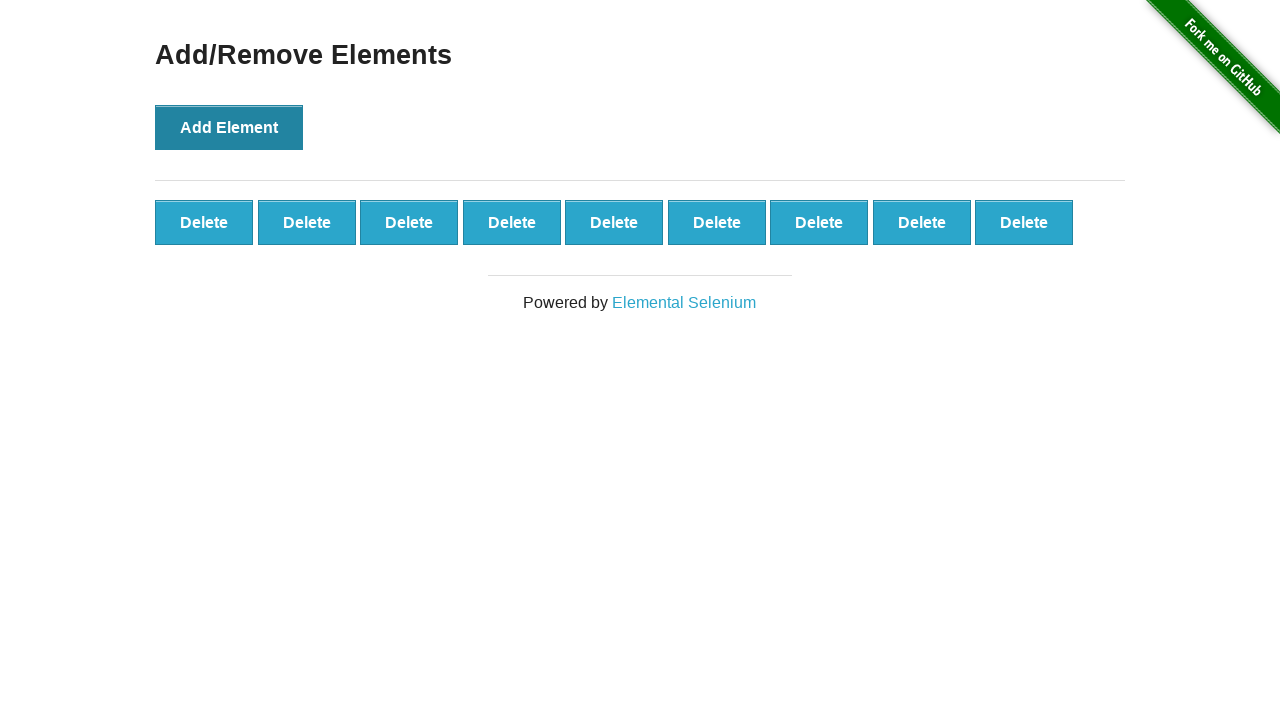

Clicked Add Element button (iteration 10/10) at (229, 127) on button[onclick='addElement()']
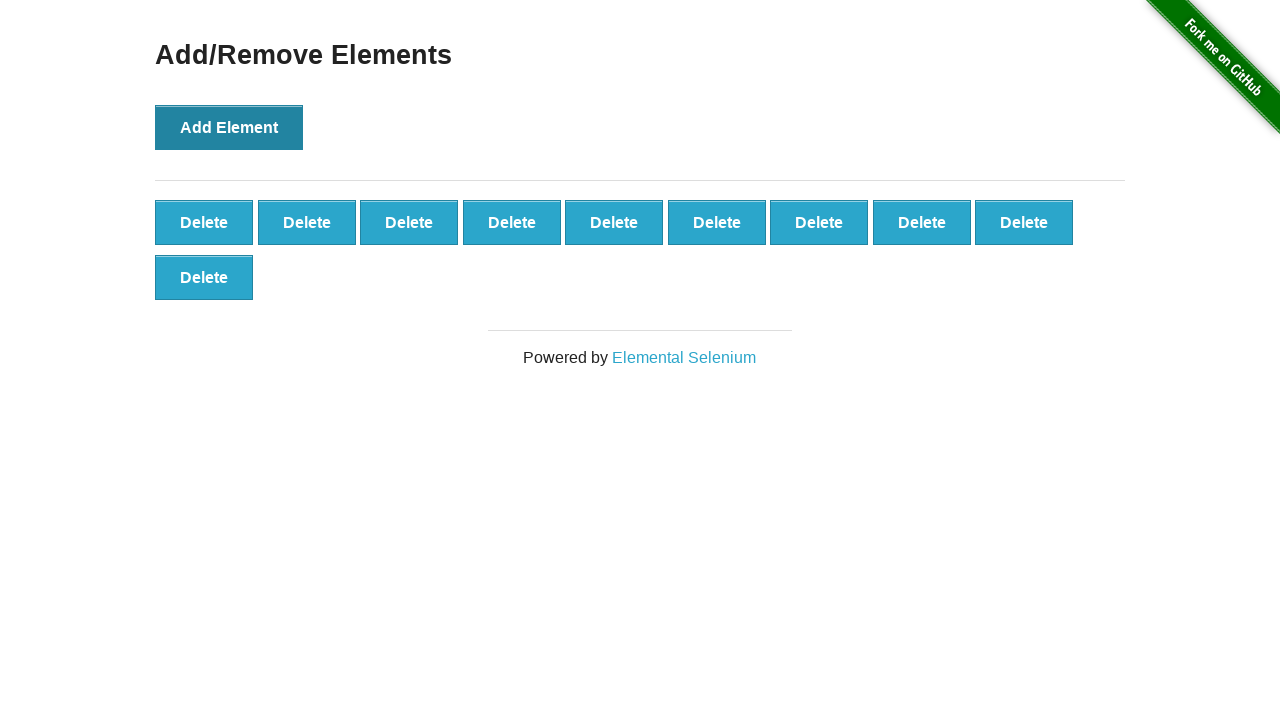

Verified that 10 Delete buttons are present on the page
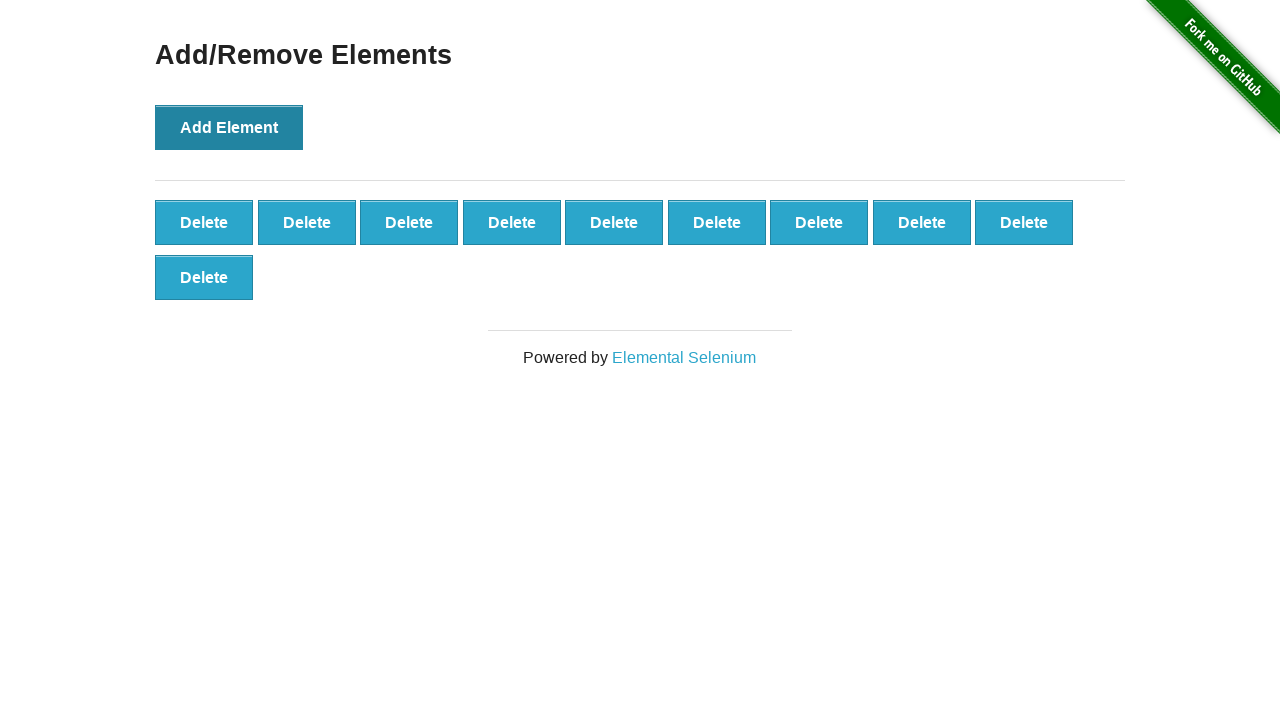

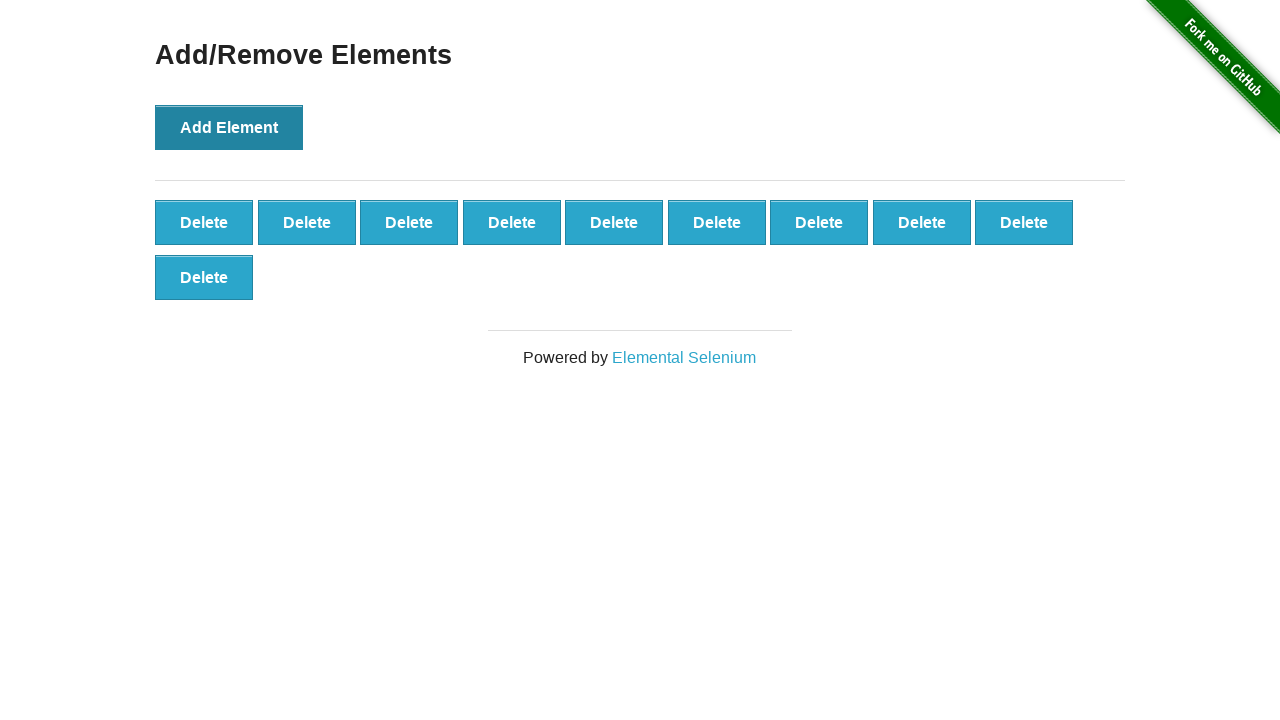